Tests successful login and verifies that 6 inventory items are displayed

Starting URL: https://www.saucedemo.com/

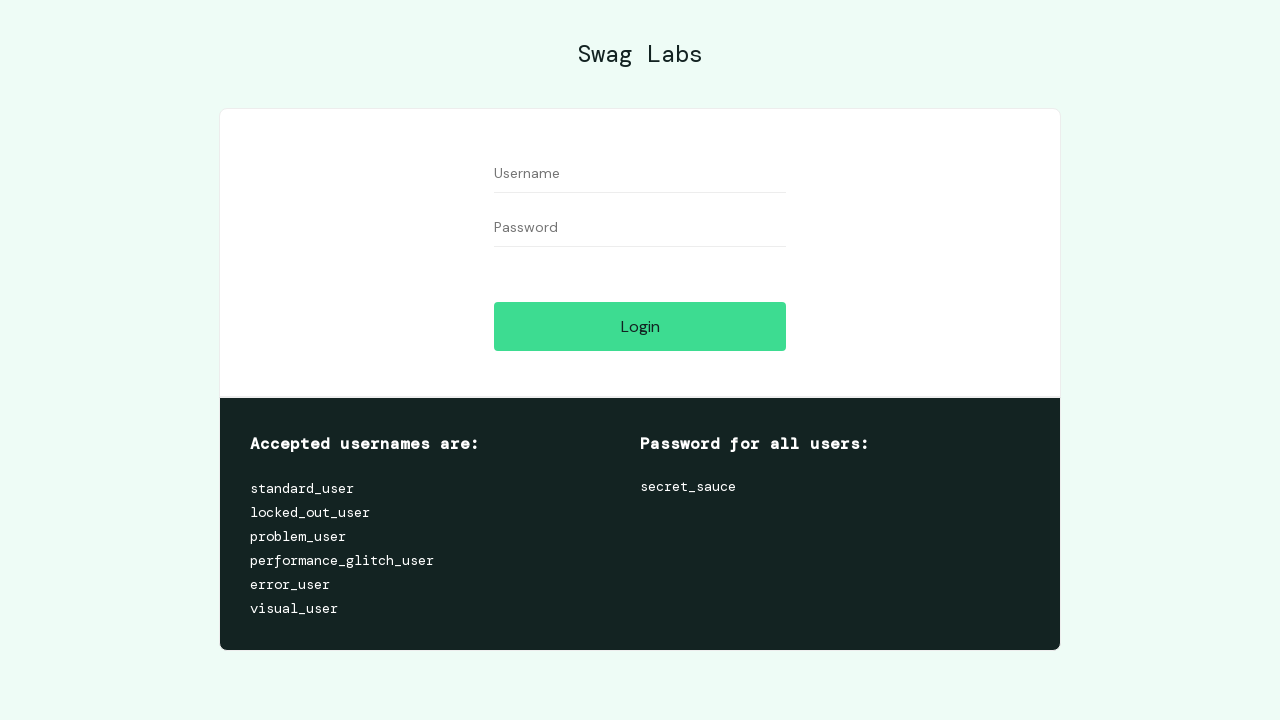

Filled username field with 'standard_user' on #user-name
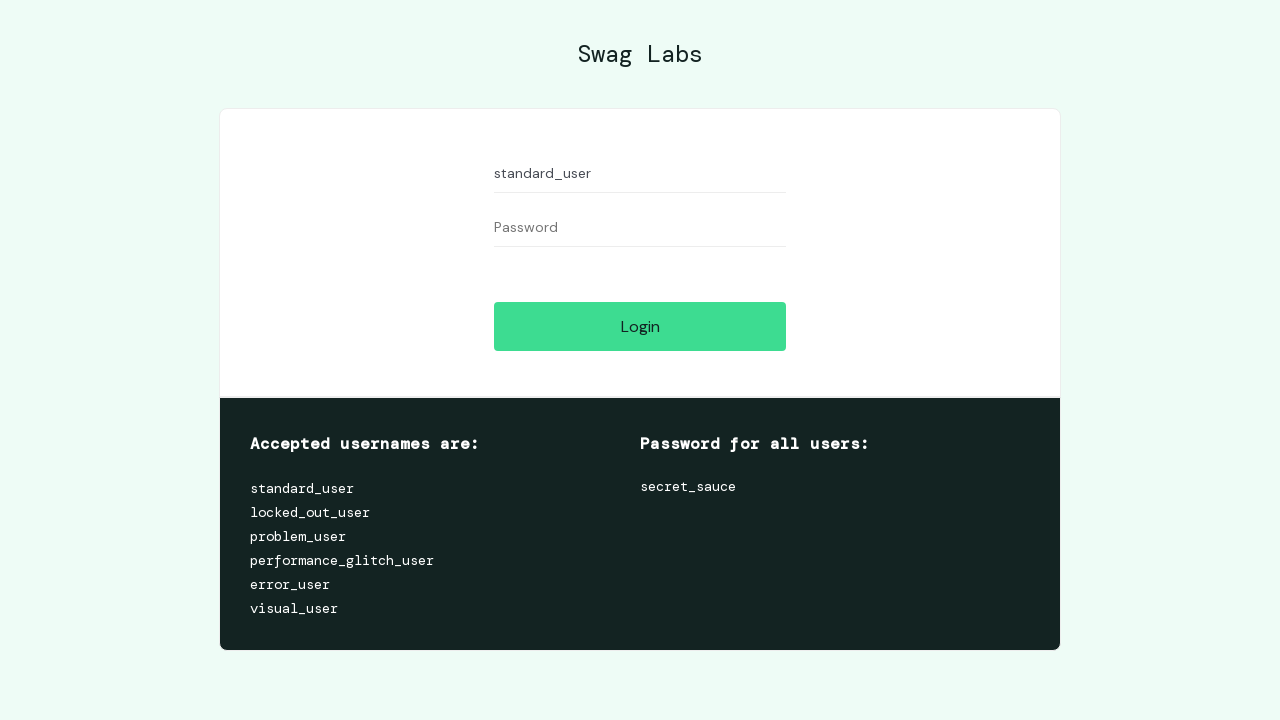

Filled password field with 'secret_sauce' on #password
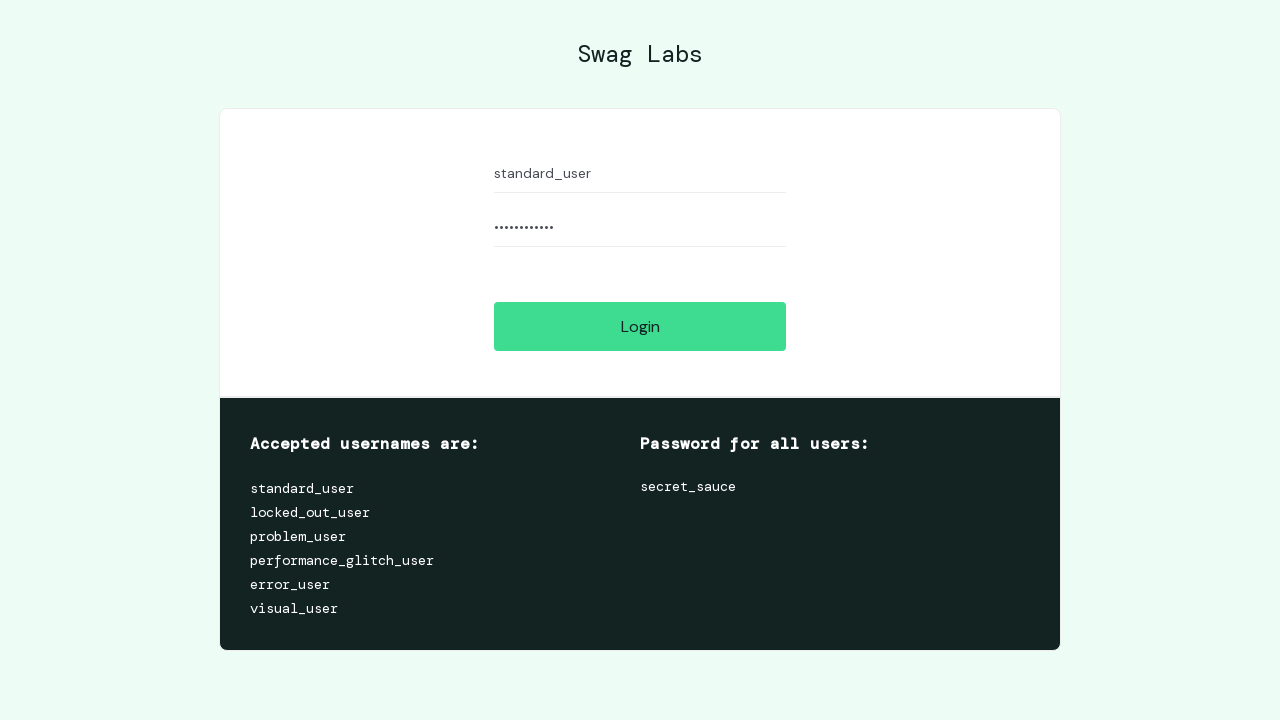

Clicked login button at (640, 326) on #login-button
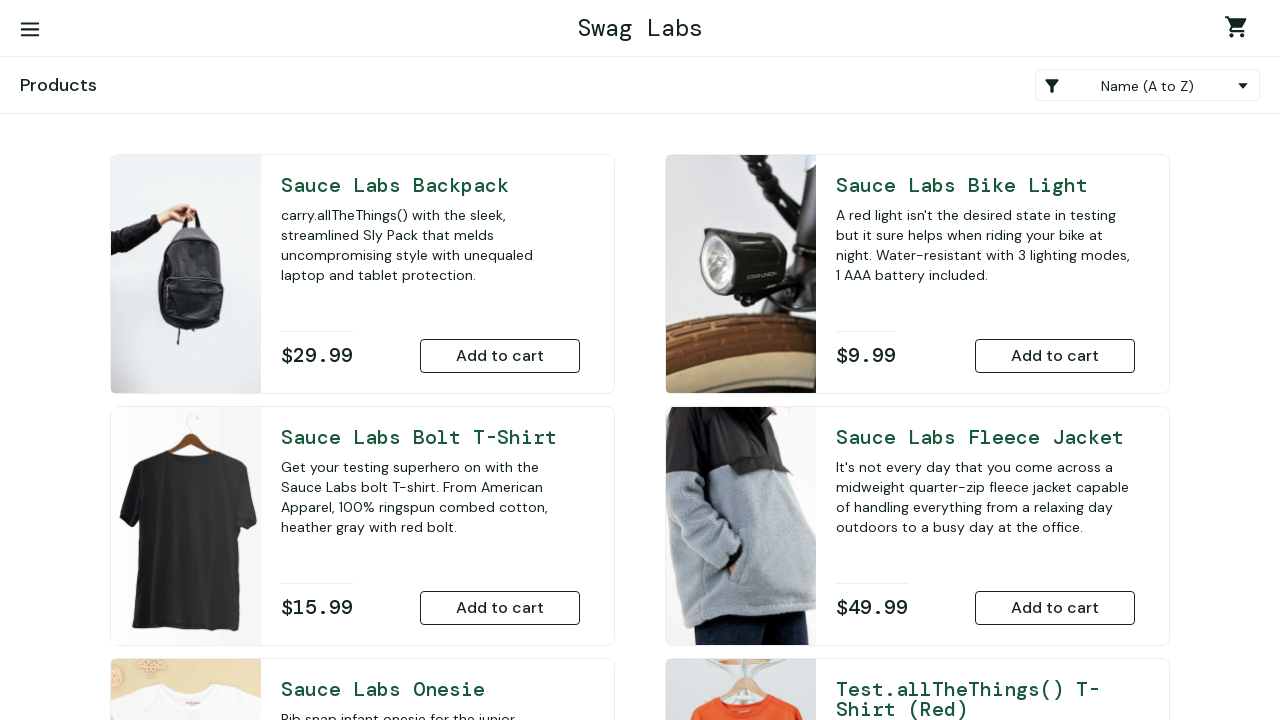

Successfully logged in and navigated to inventory page
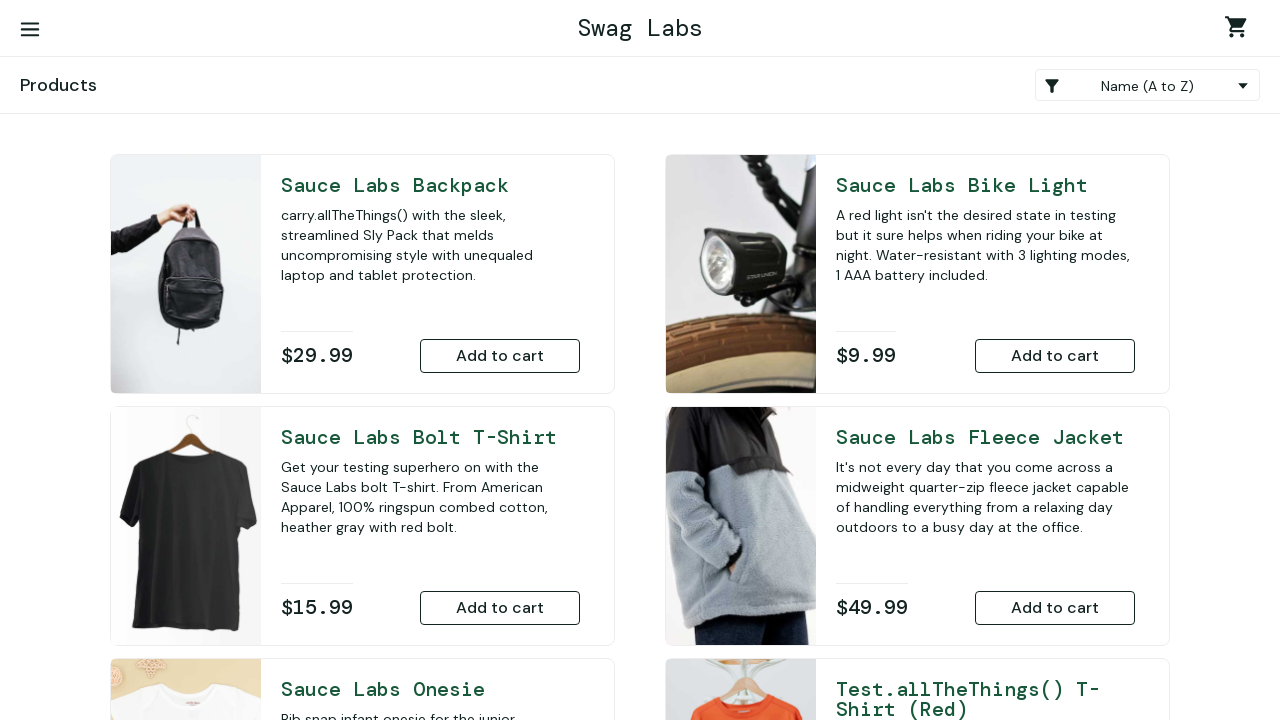

Retrieved all inventory items from page
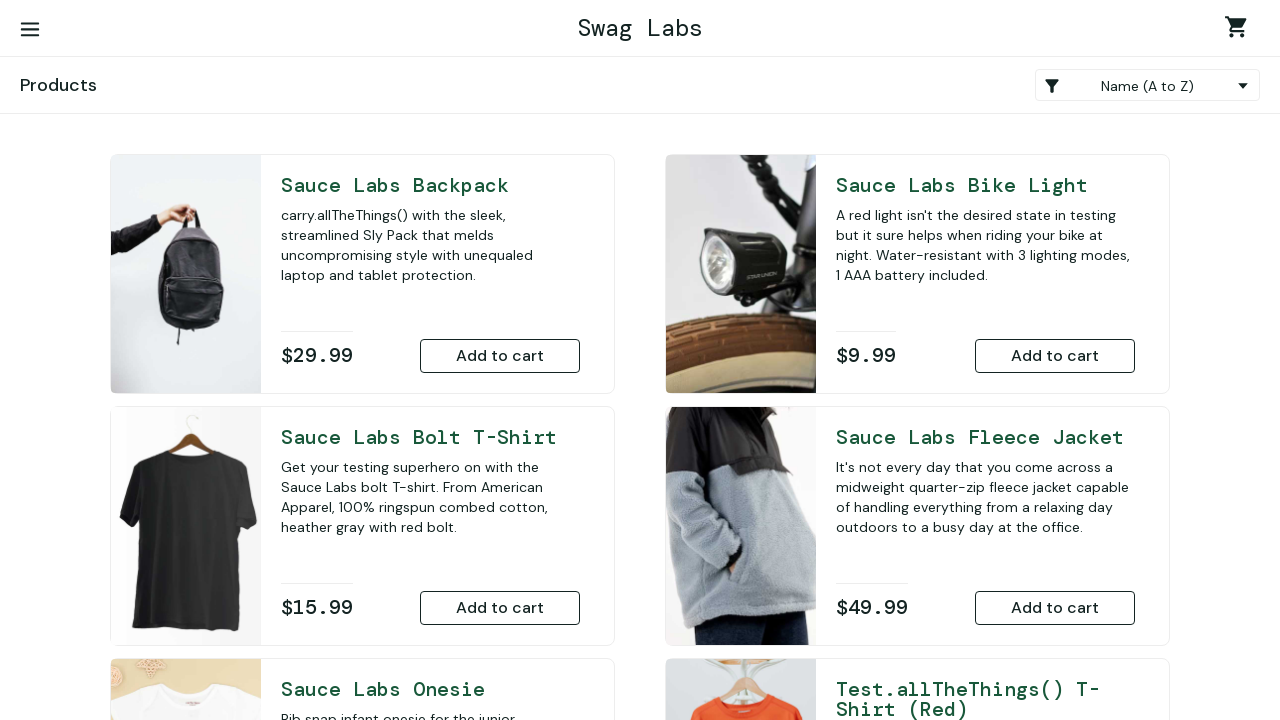

Verified that exactly 6 inventory items are displayed
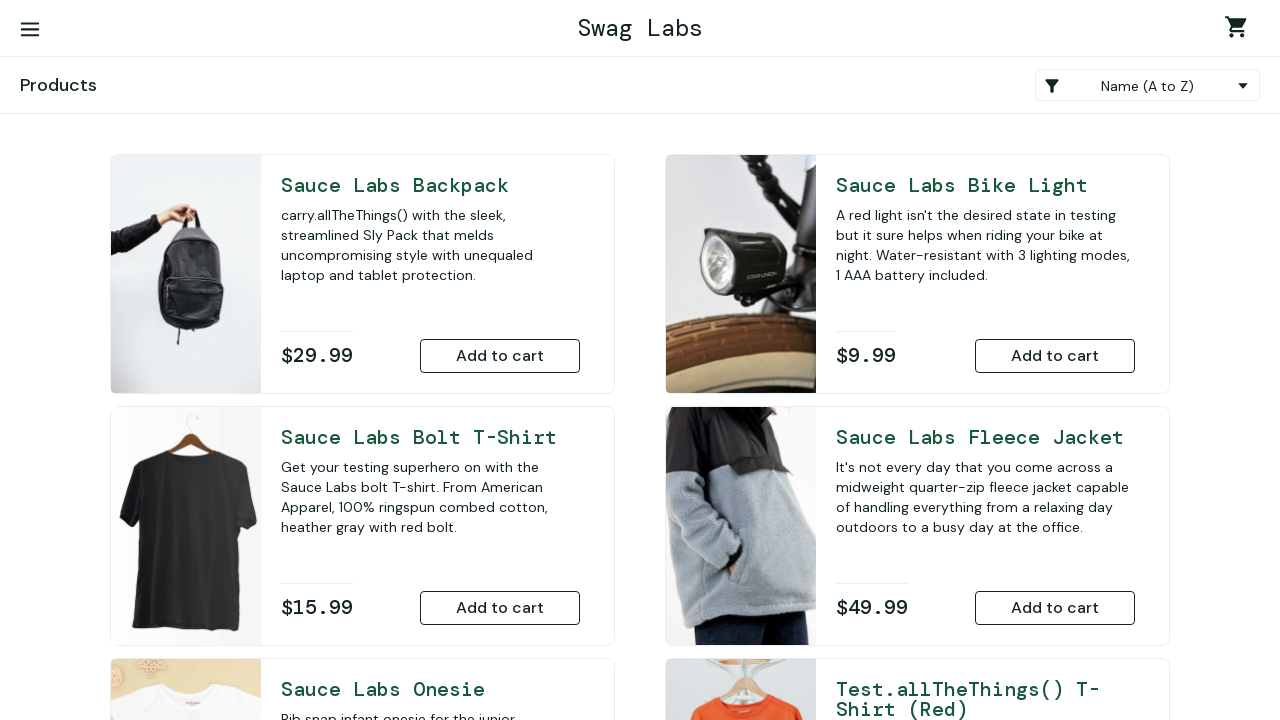

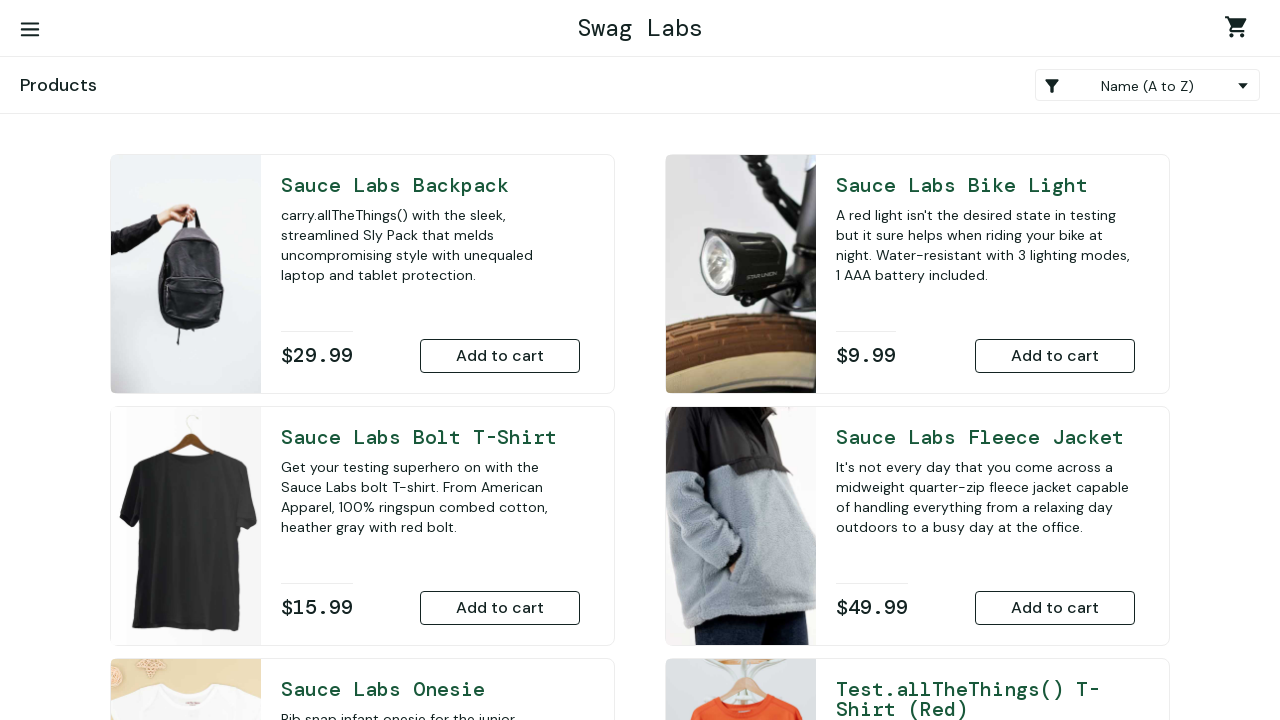